Tests calculator addition operation with 5 + 3, verifying result equals 8

Starting URL: https://osstep.github.io/parametrize

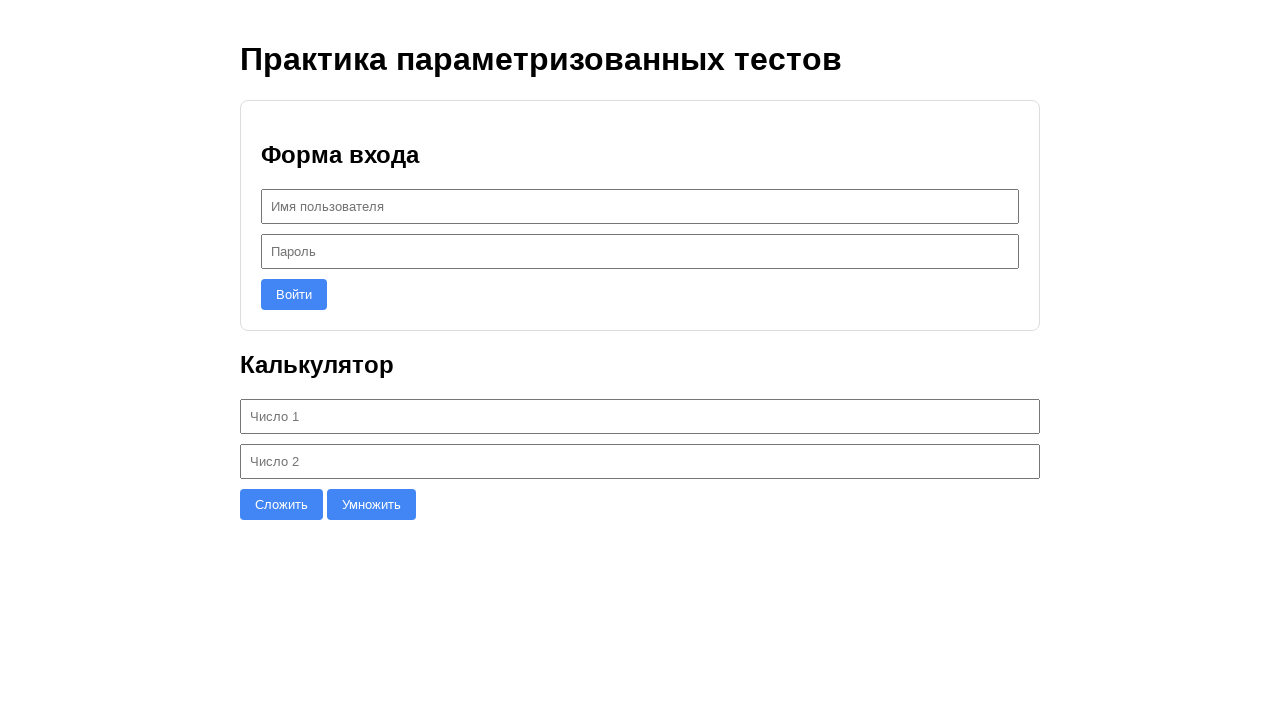

Entered first number '5' in num1 field on #num1
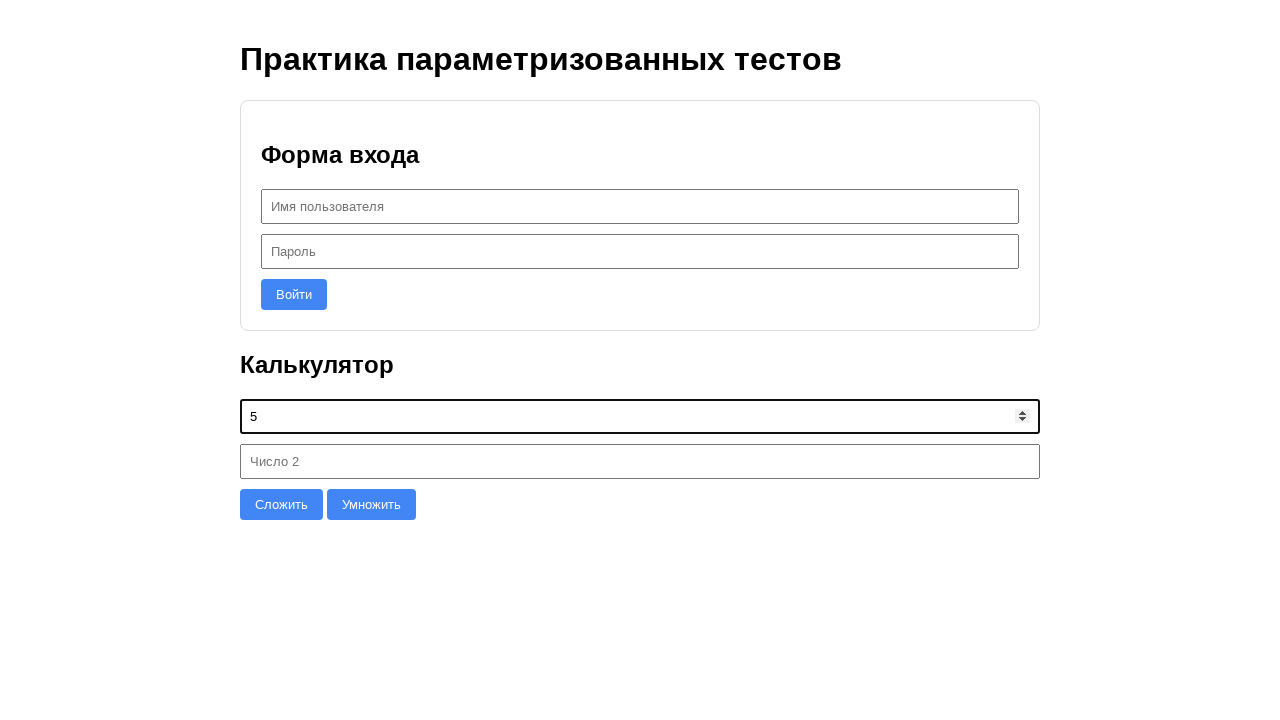

Entered second number '3' in num2 field on #num2
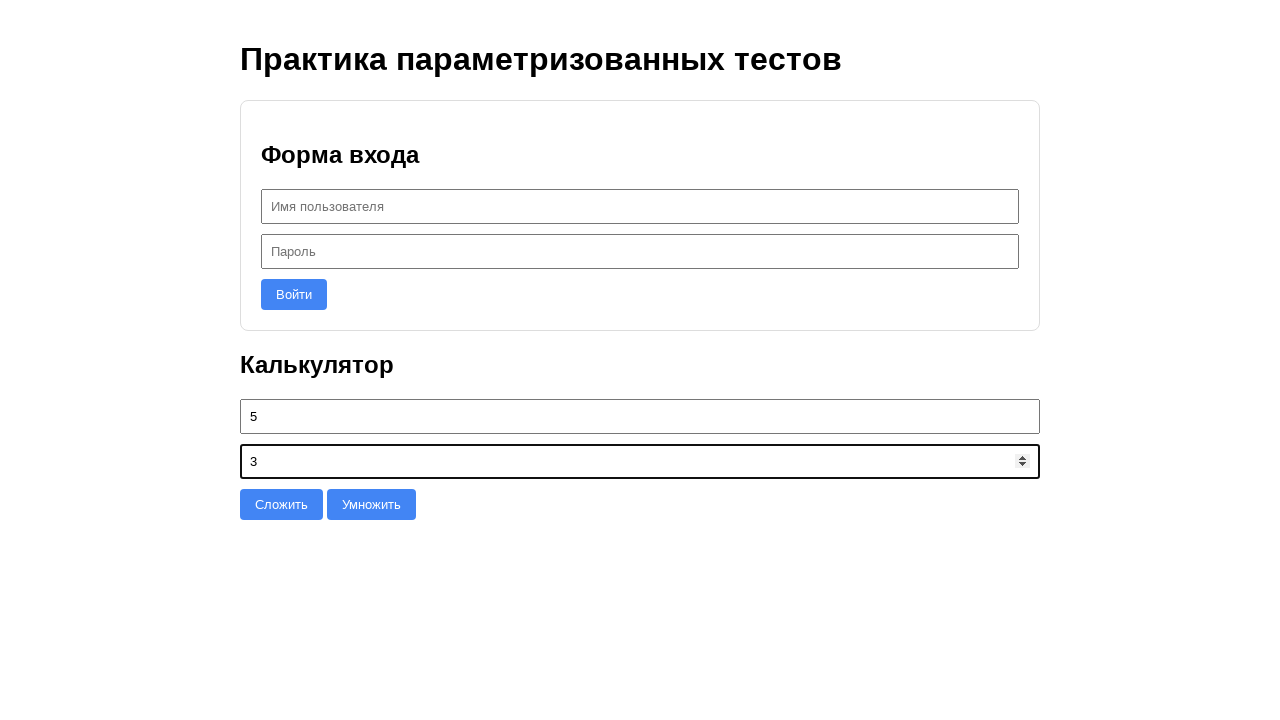

Clicked add button to perform 5 + 3 operation at (282, 504) on #add-btn
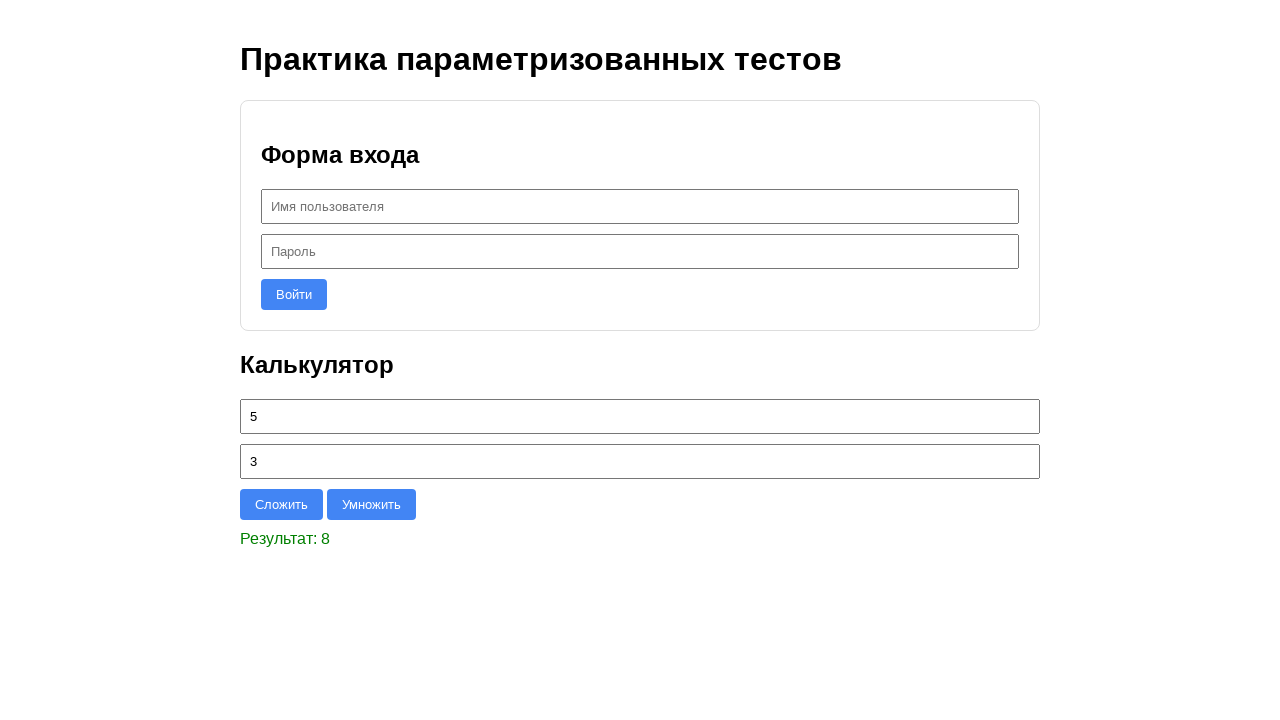

Result element became visible, calculation completed
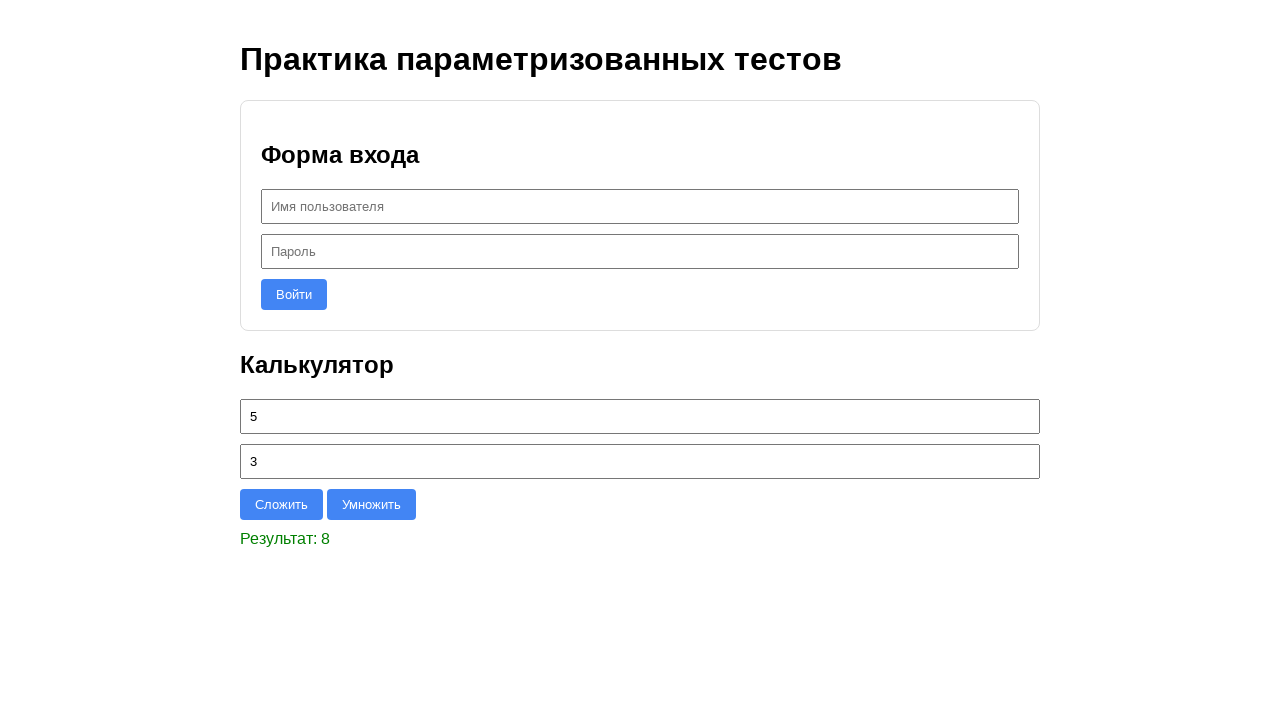

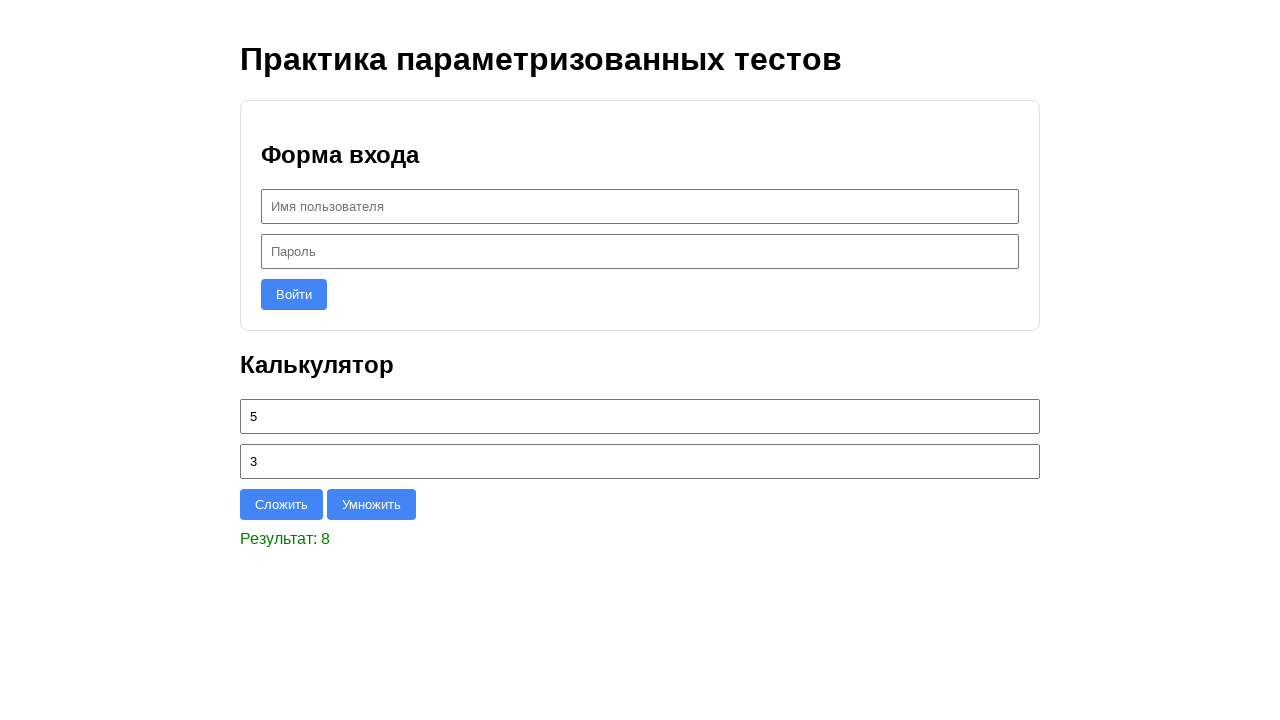